Tests login form validation by submitting with only password filled, verifying that an error message about missing username is displayed

Starting URL: https://www.saucedemo.com/

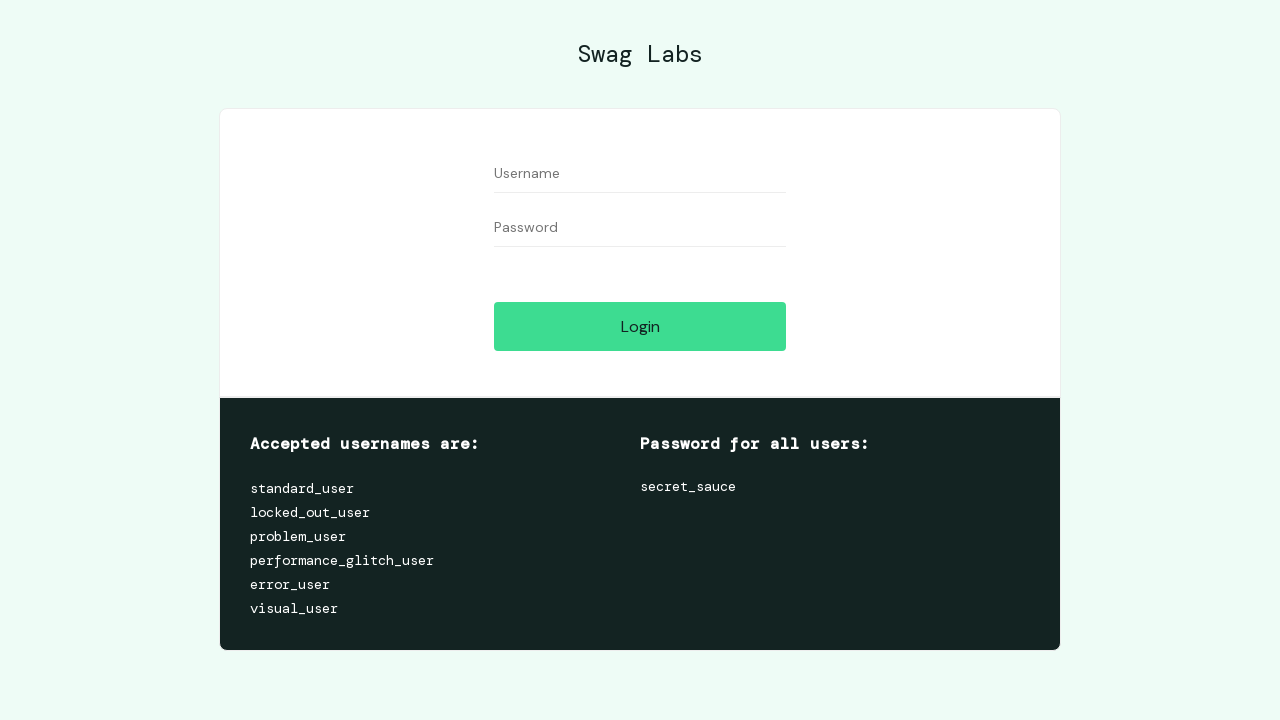

Navigated to Sauce Demo login page
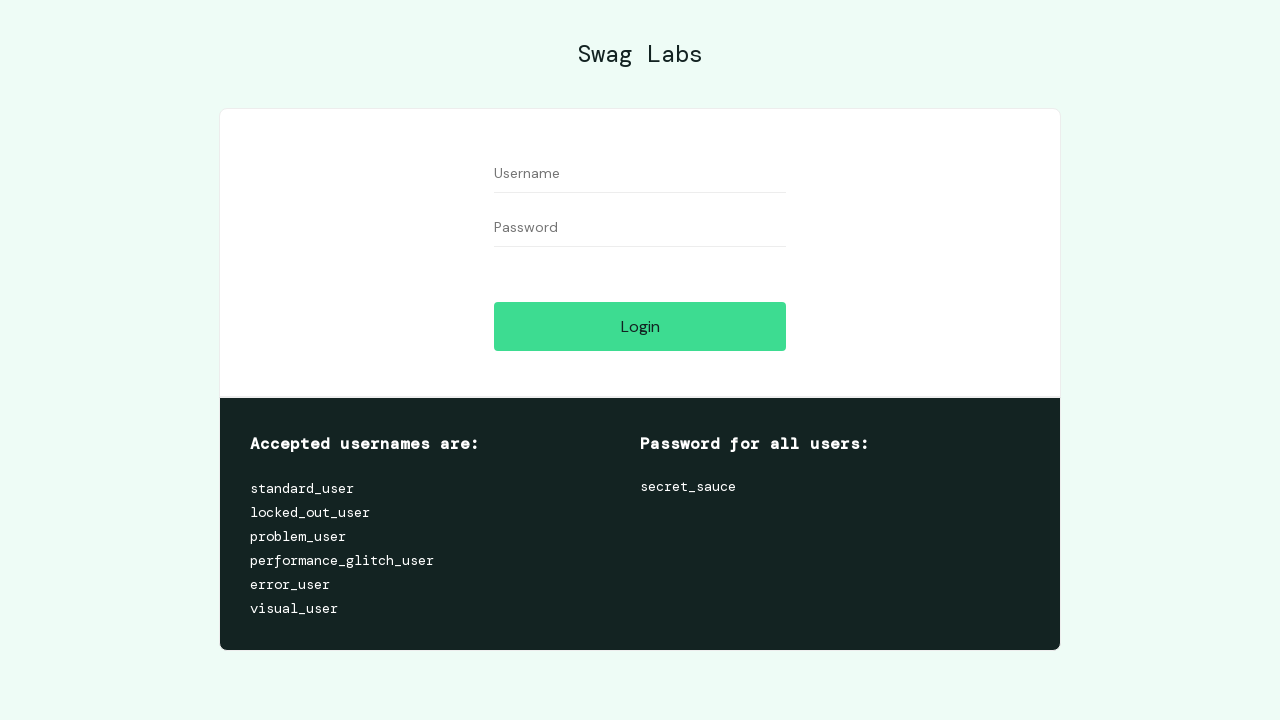

Filled password field with 'Haslo123' on #password
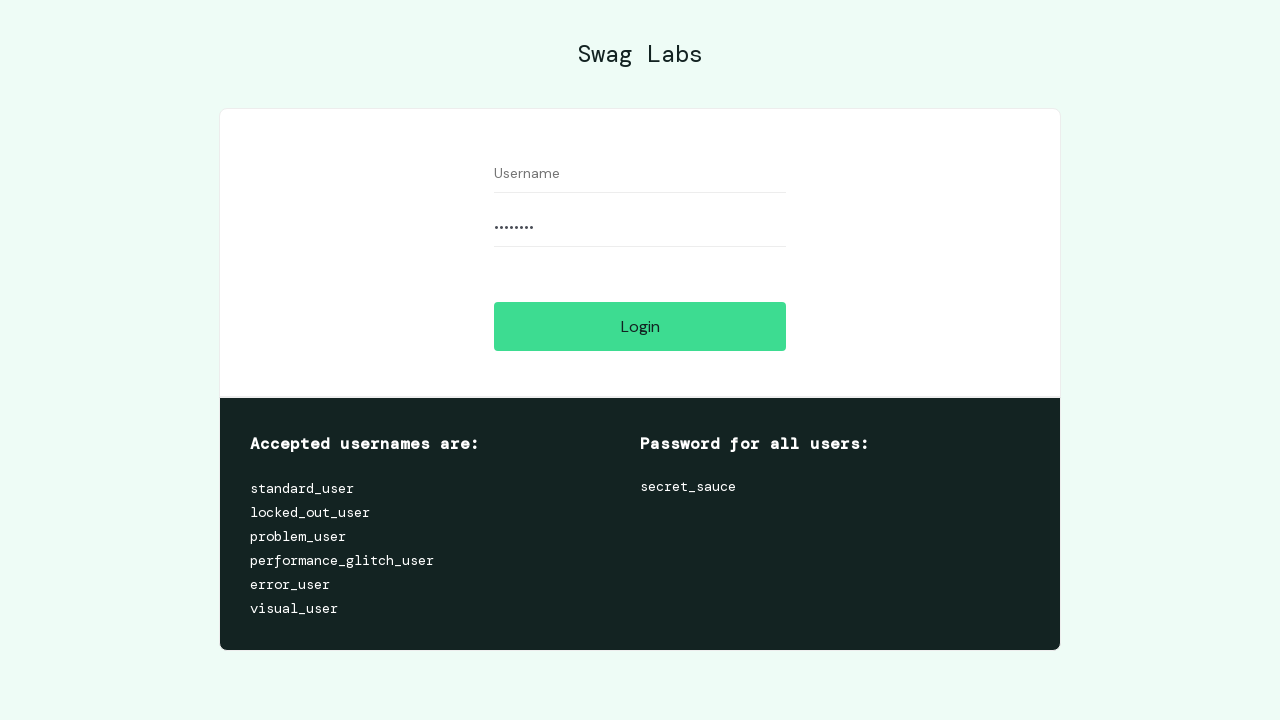

Clicked login button to submit form with empty username at (640, 326) on #login-button
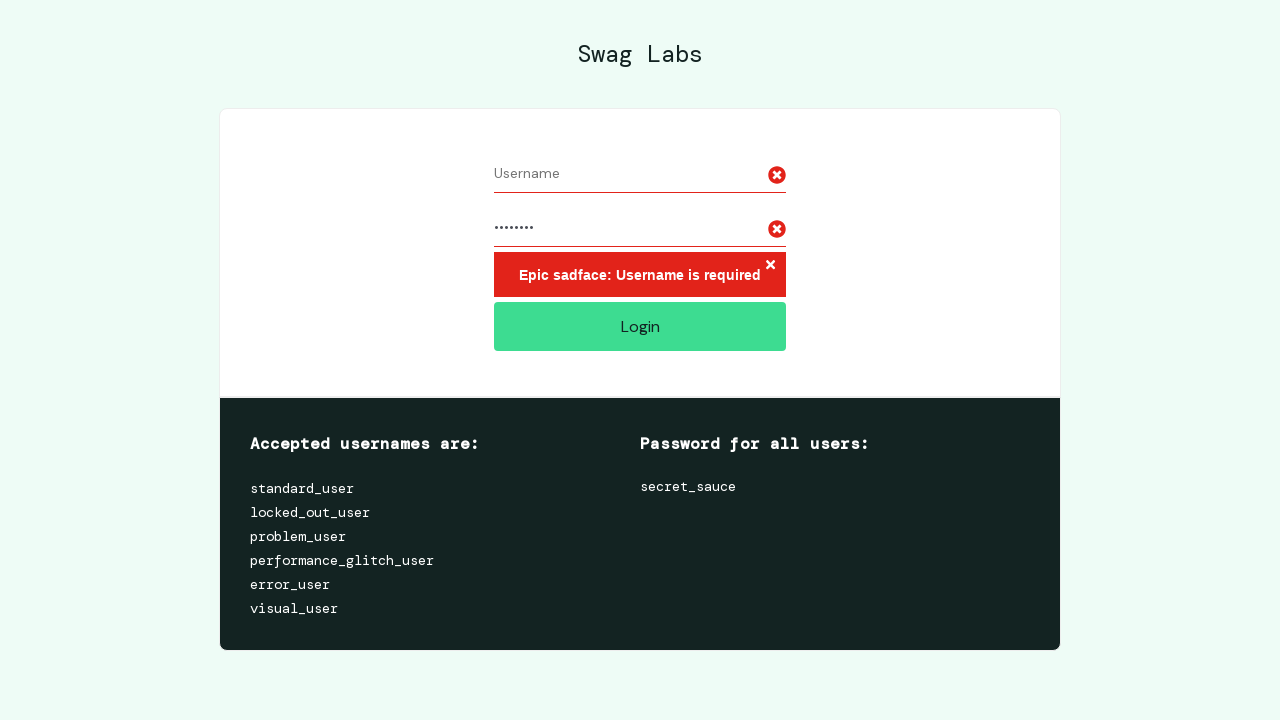

Error message container appeared, confirming validation error for missing username
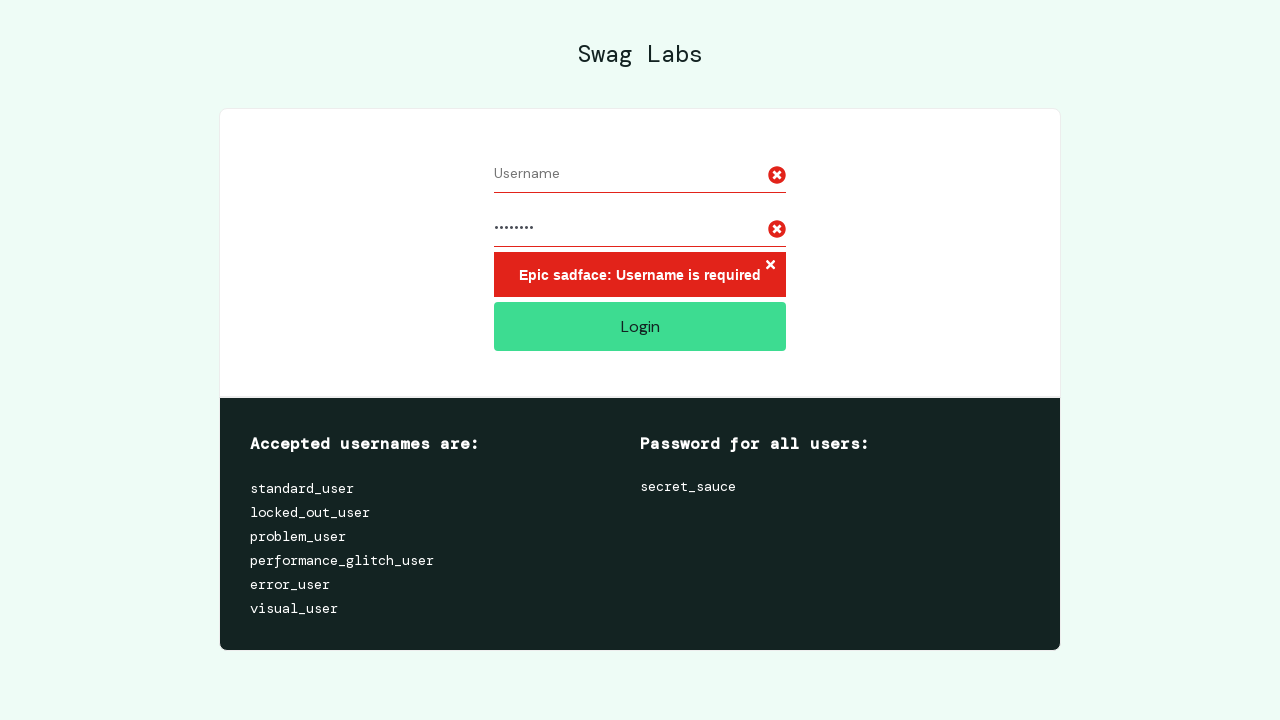

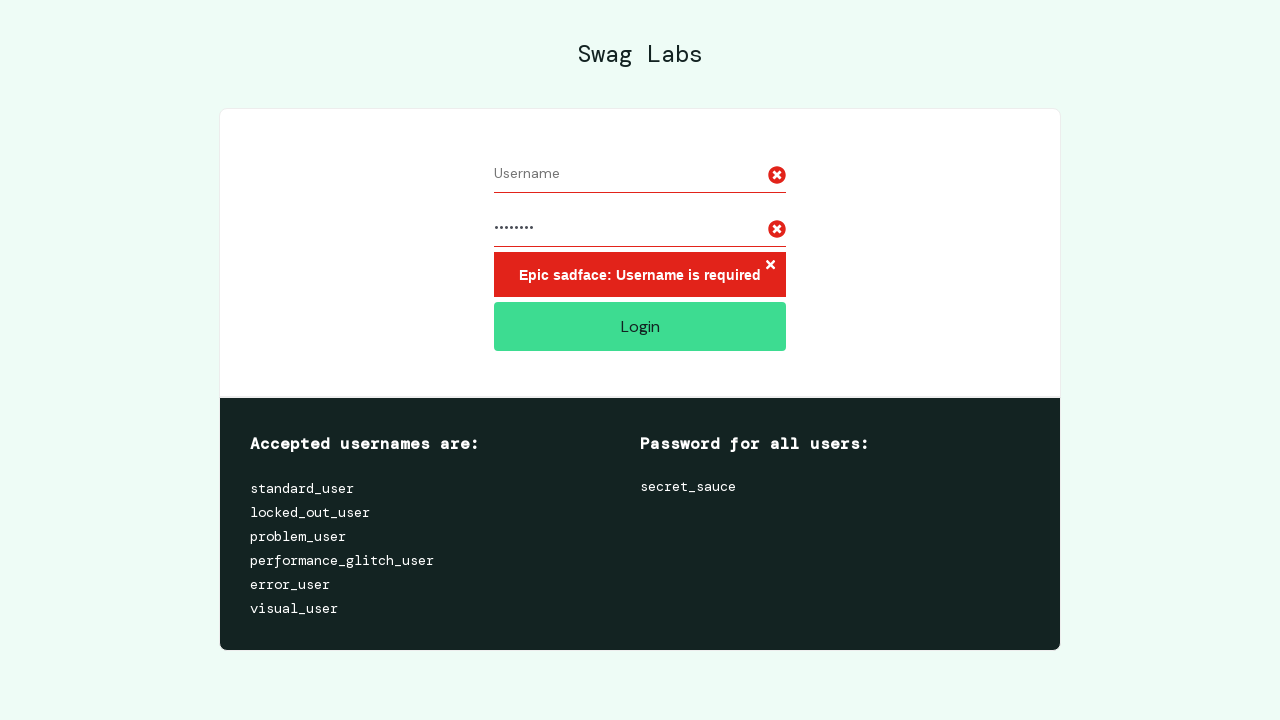